Navigates to TechproEducation website and verifies page title contains "IT", URL contains "education", and page source contains "IT Programs"

Starting URL: https://www.techproeducation.com/

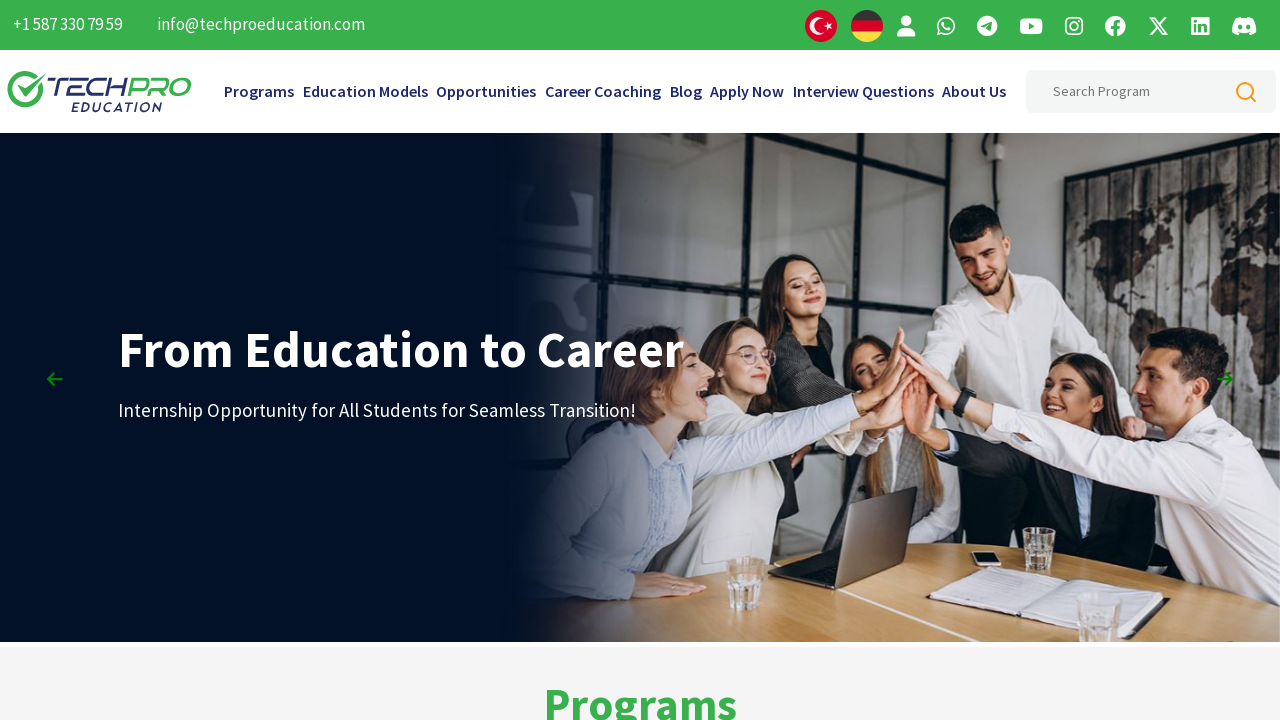

Waited for page to load with domcontentloaded state
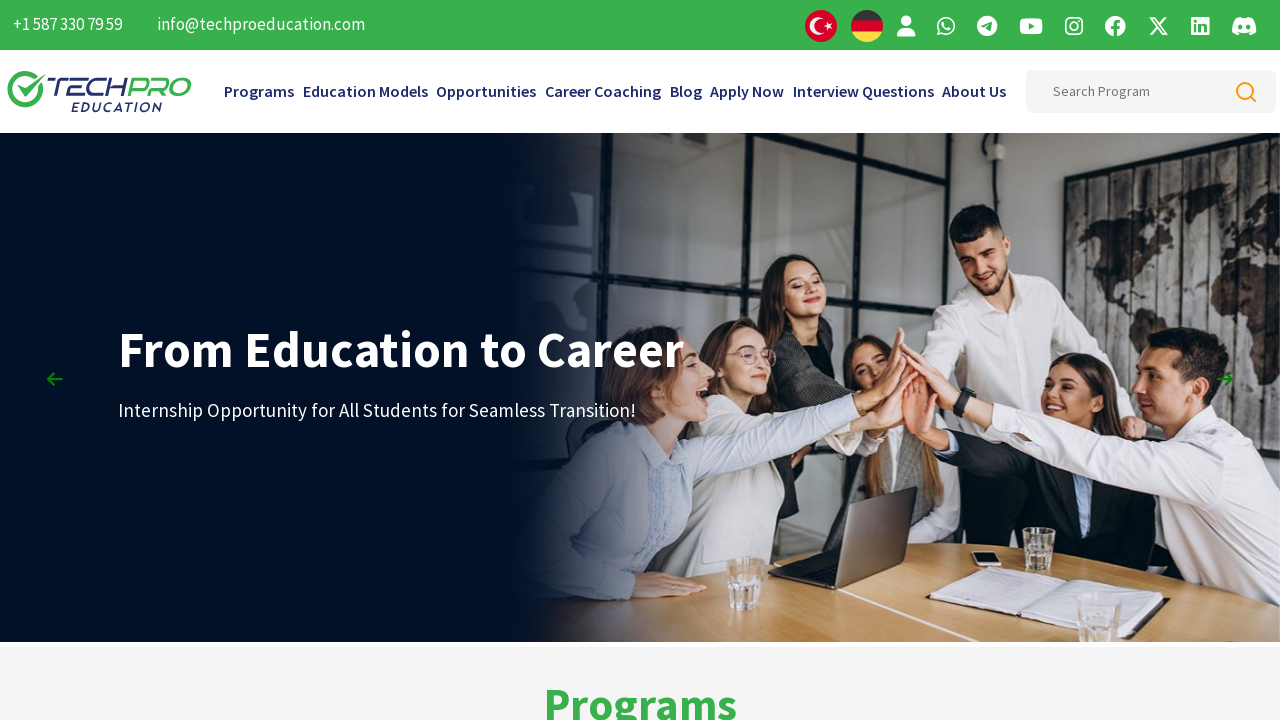

Retrieved page title: 'TechPro Education IT Programs'
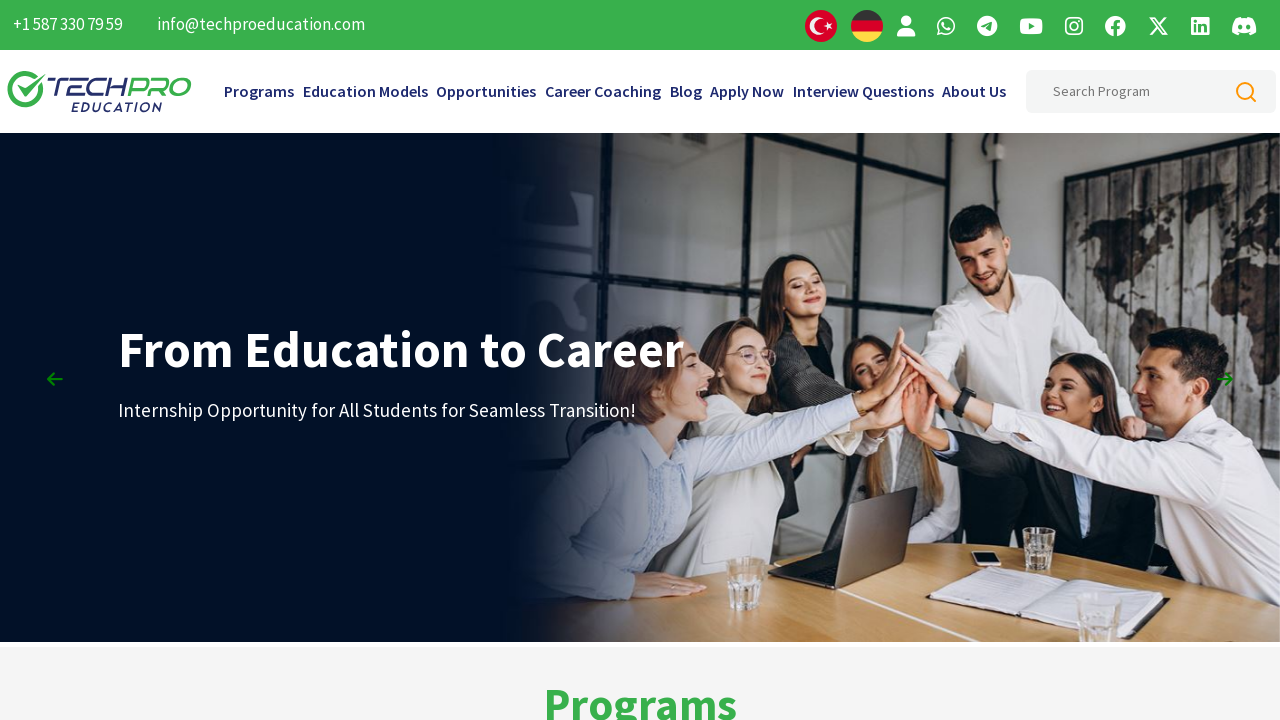

Verified page title contains 'IT'
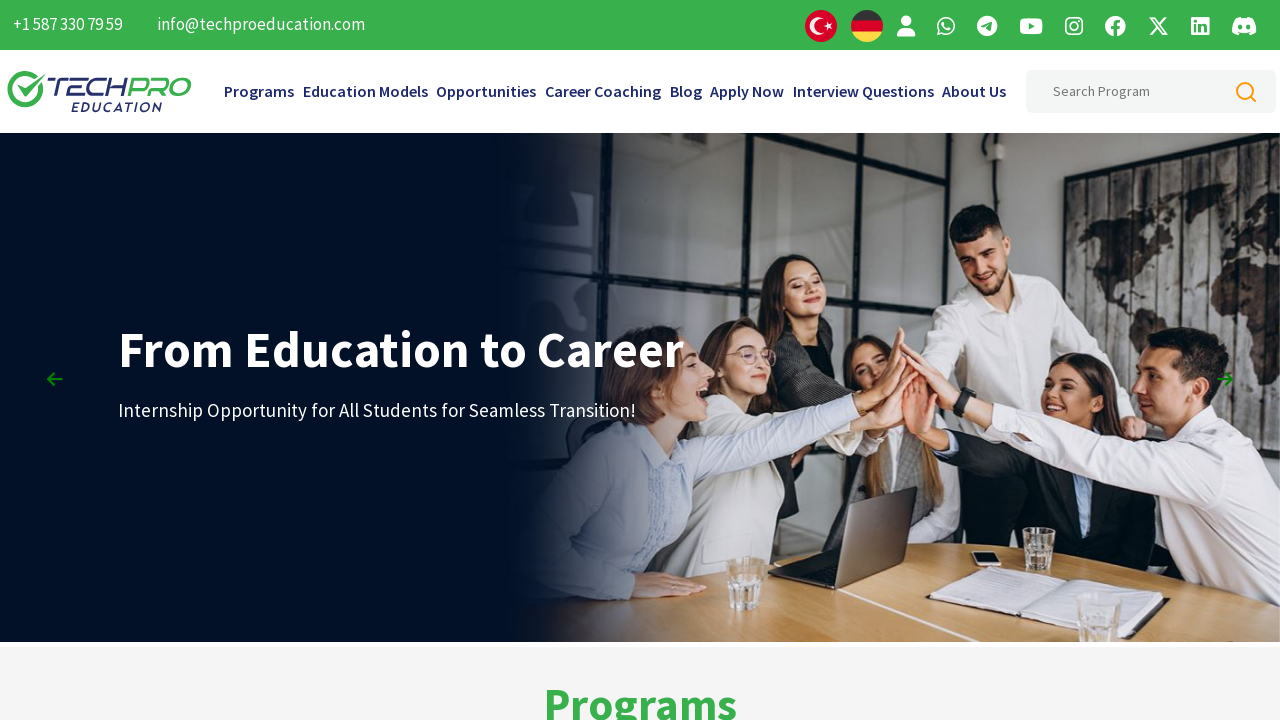

Retrieved page URL: 'https://www.techproeducation.com/'
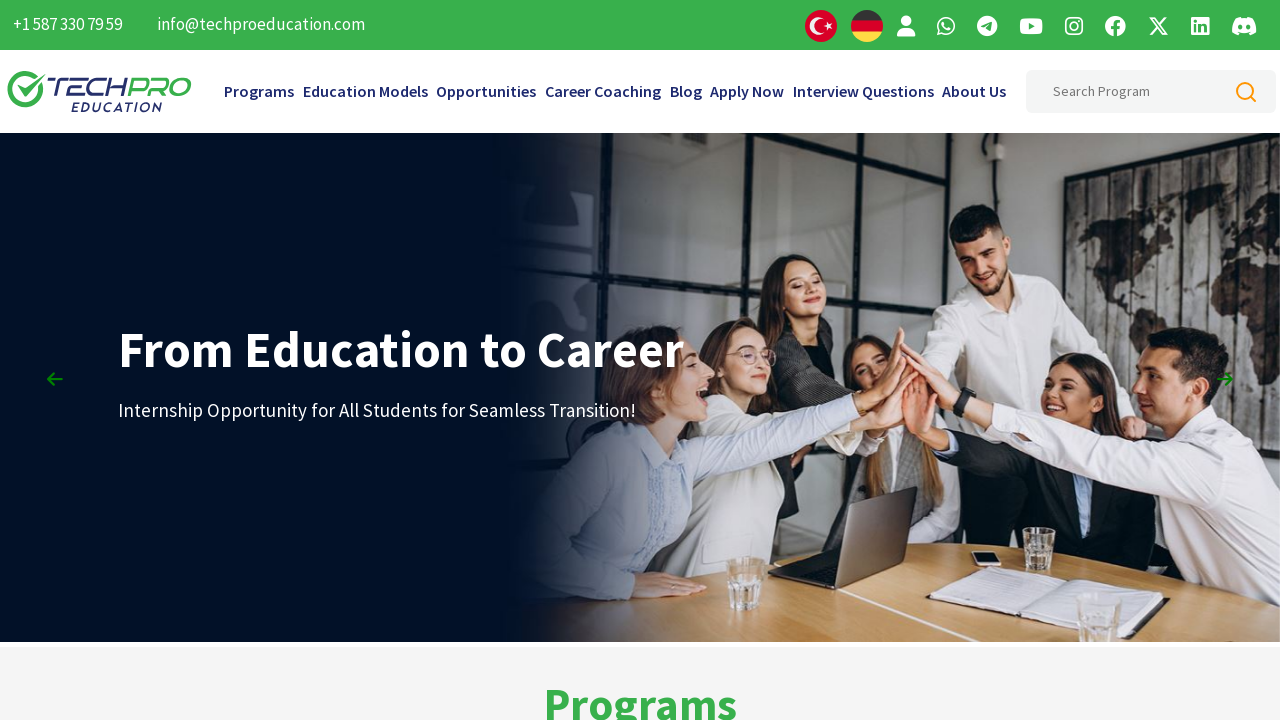

Verified page URL contains 'education'
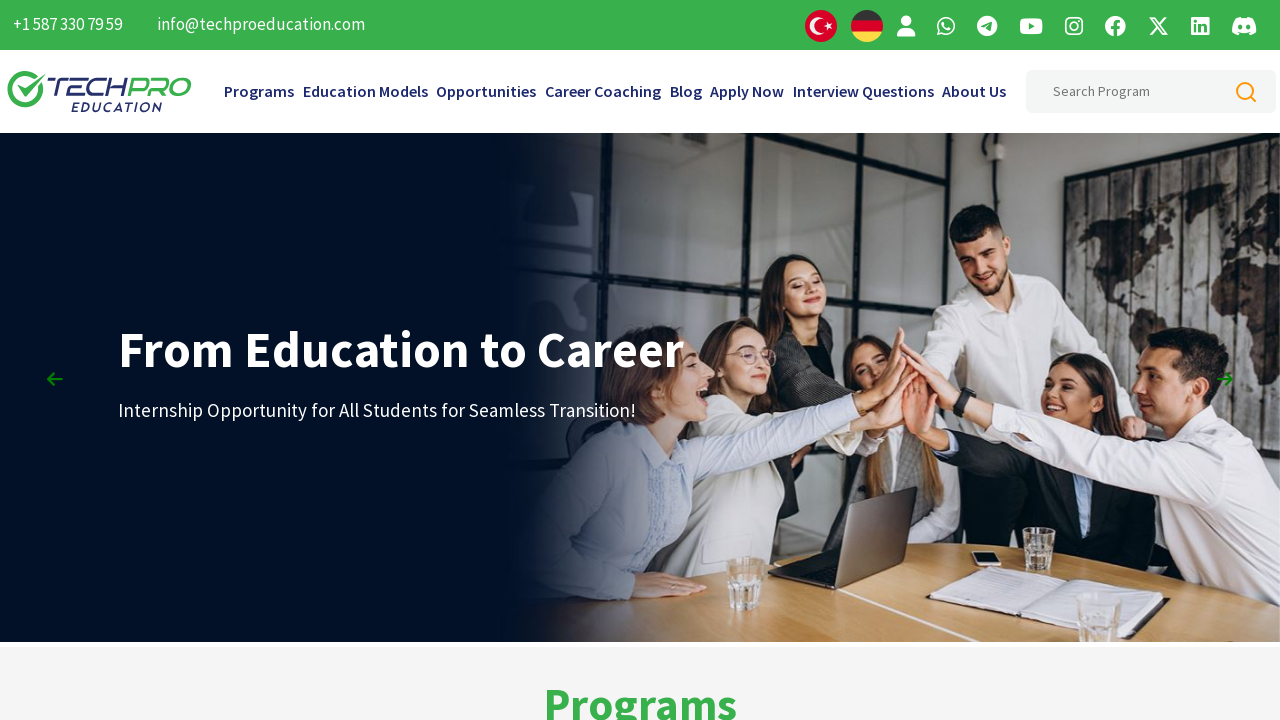

Retrieved page source content
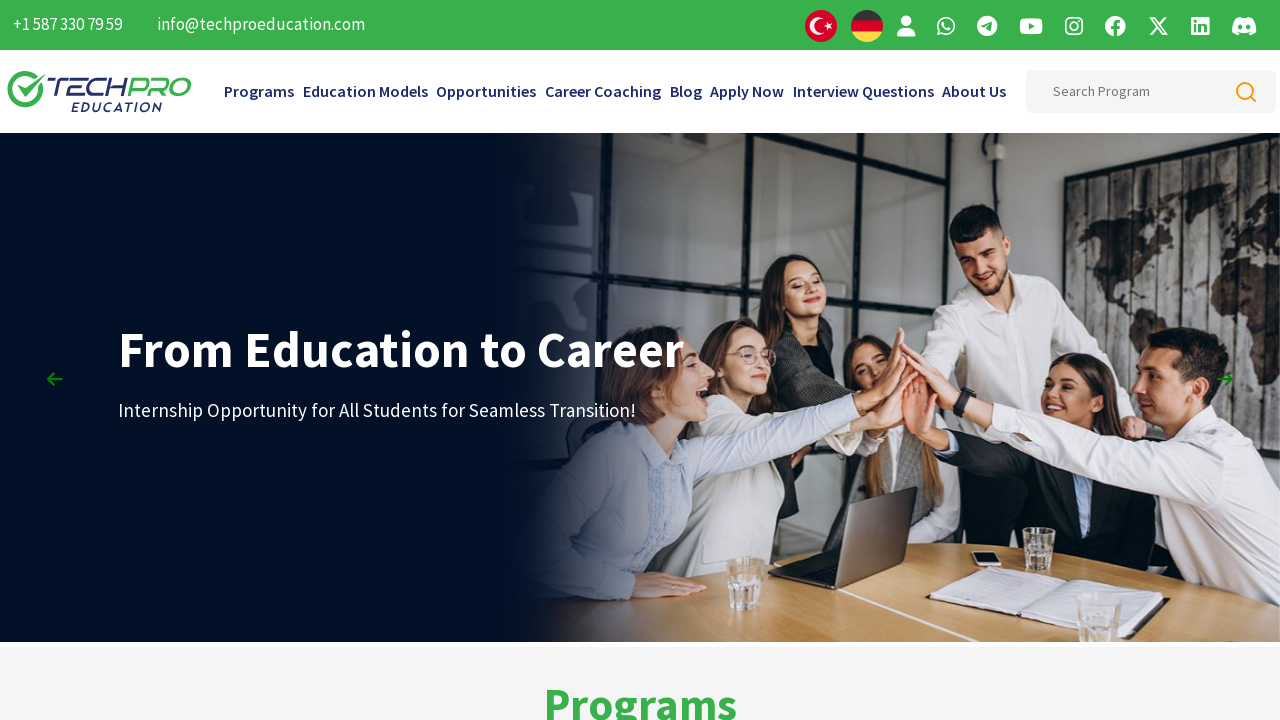

Verified page source contains 'IT Programs'
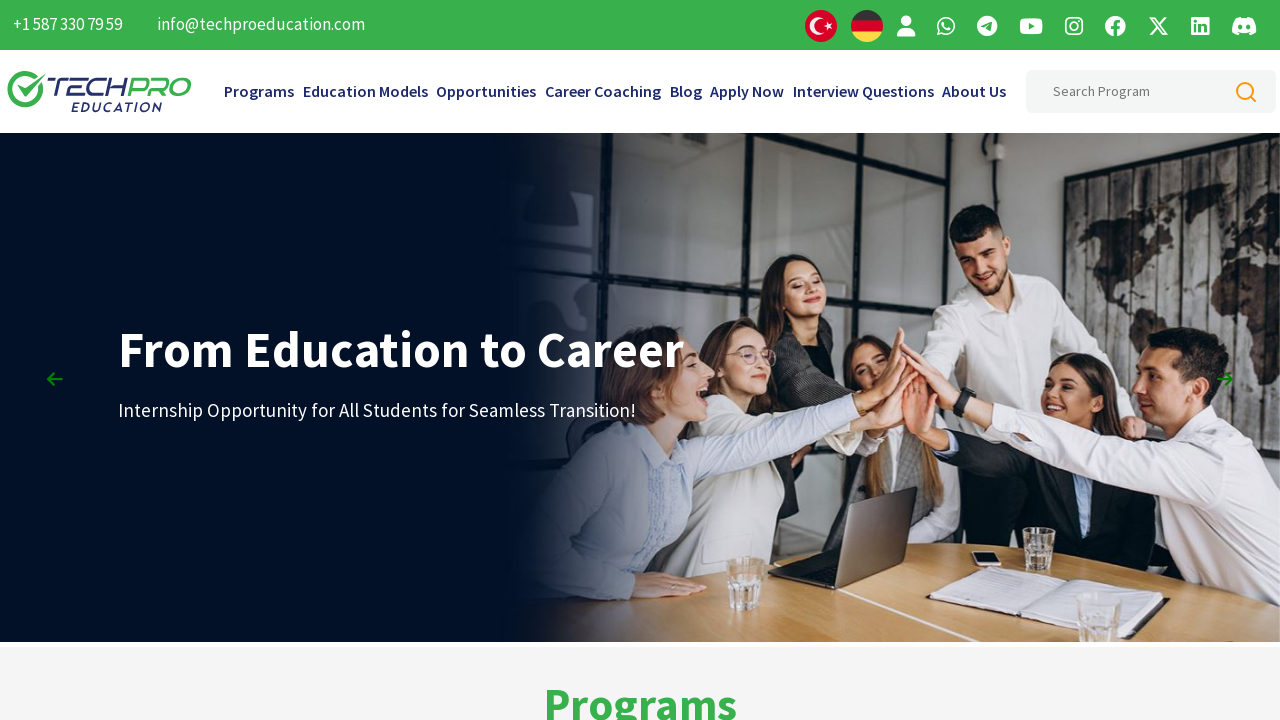

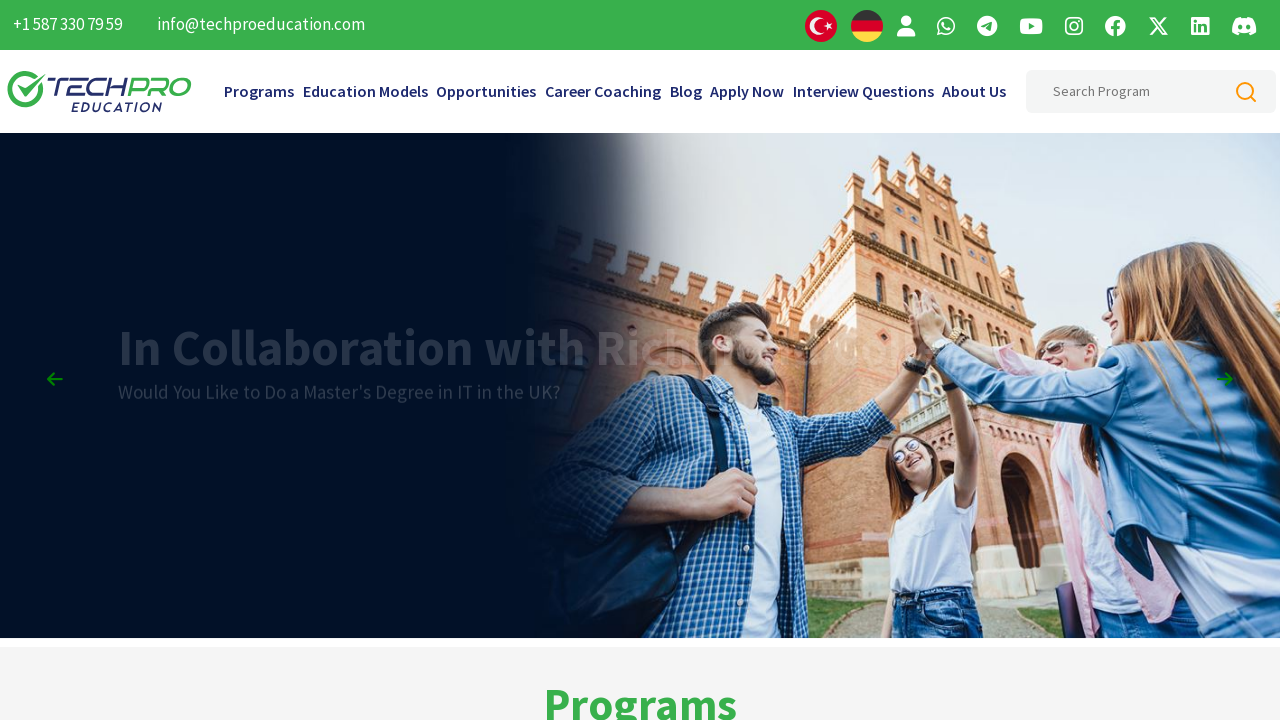